Tests that new items are appended to the bottom of the list by creating 3 items and verifying the count

Starting URL: https://demo.playwright.dev/todomvc

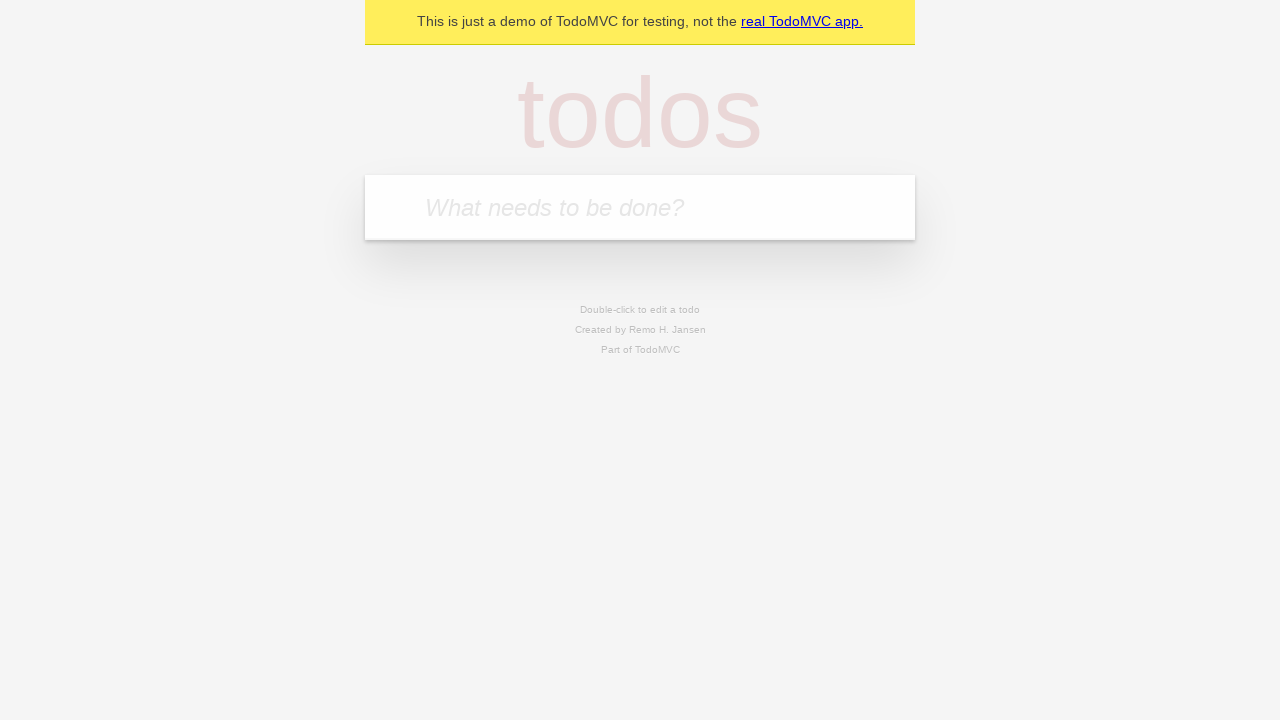

Filled first todo input with 'buy some cheese' on .new-todo
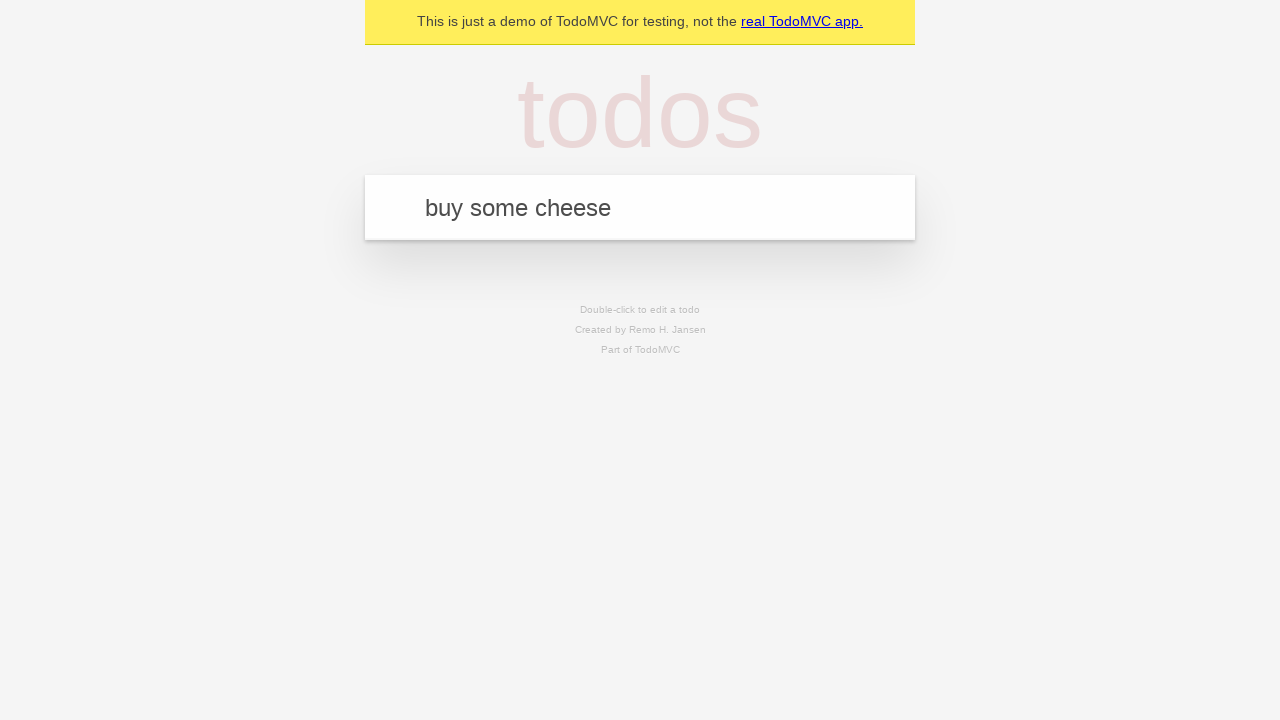

Pressed Enter to create first todo item on .new-todo
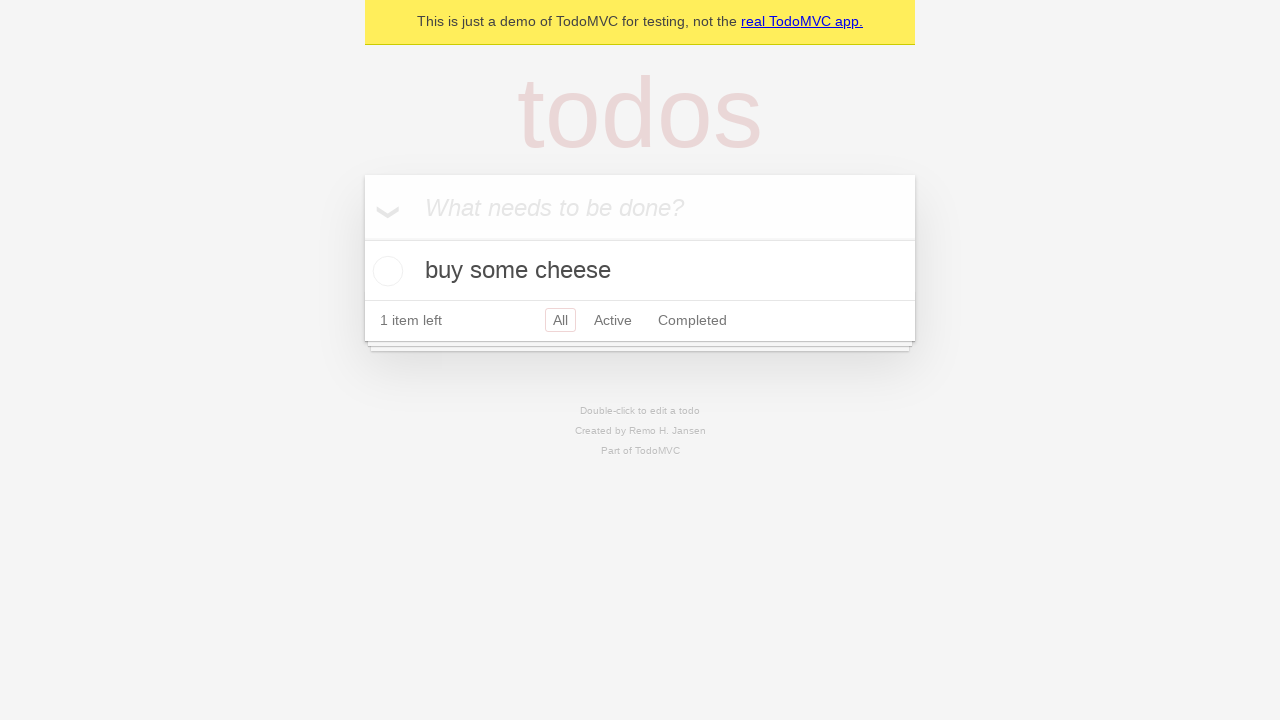

Filled second todo input with 'feed the cat' on .new-todo
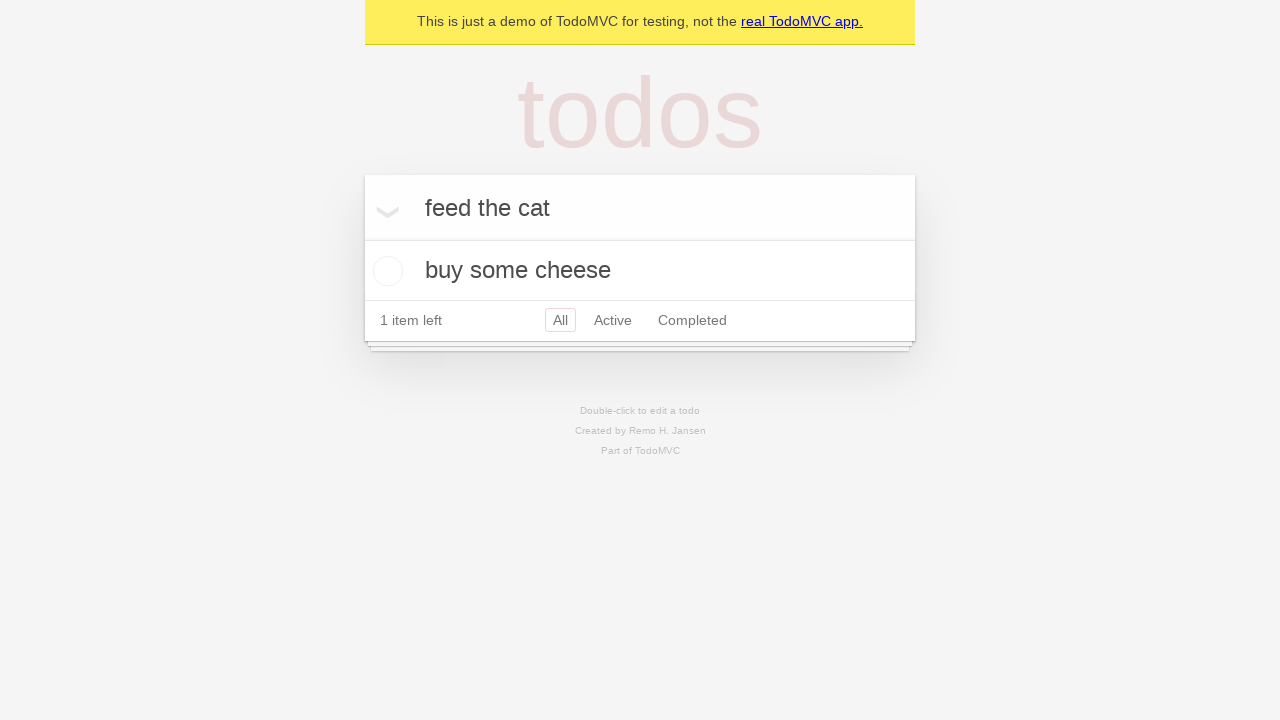

Pressed Enter to create second todo item on .new-todo
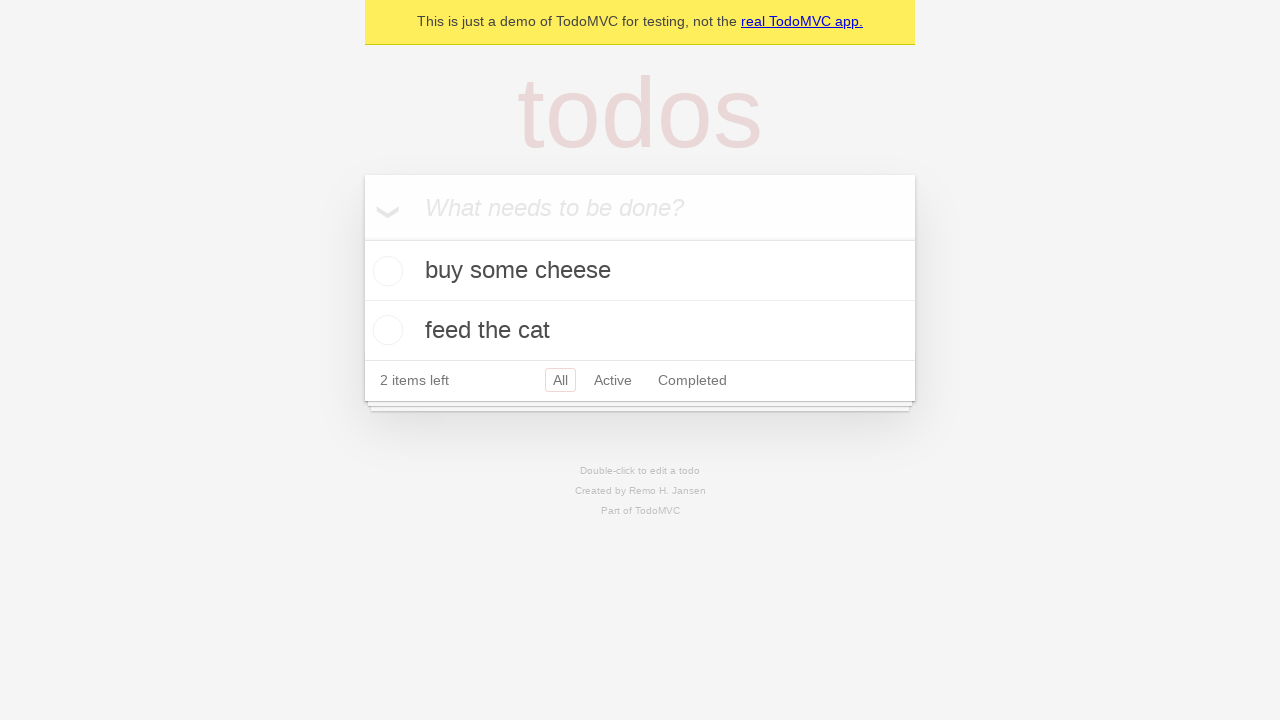

Filled third todo input with 'book a doctors appointment' on .new-todo
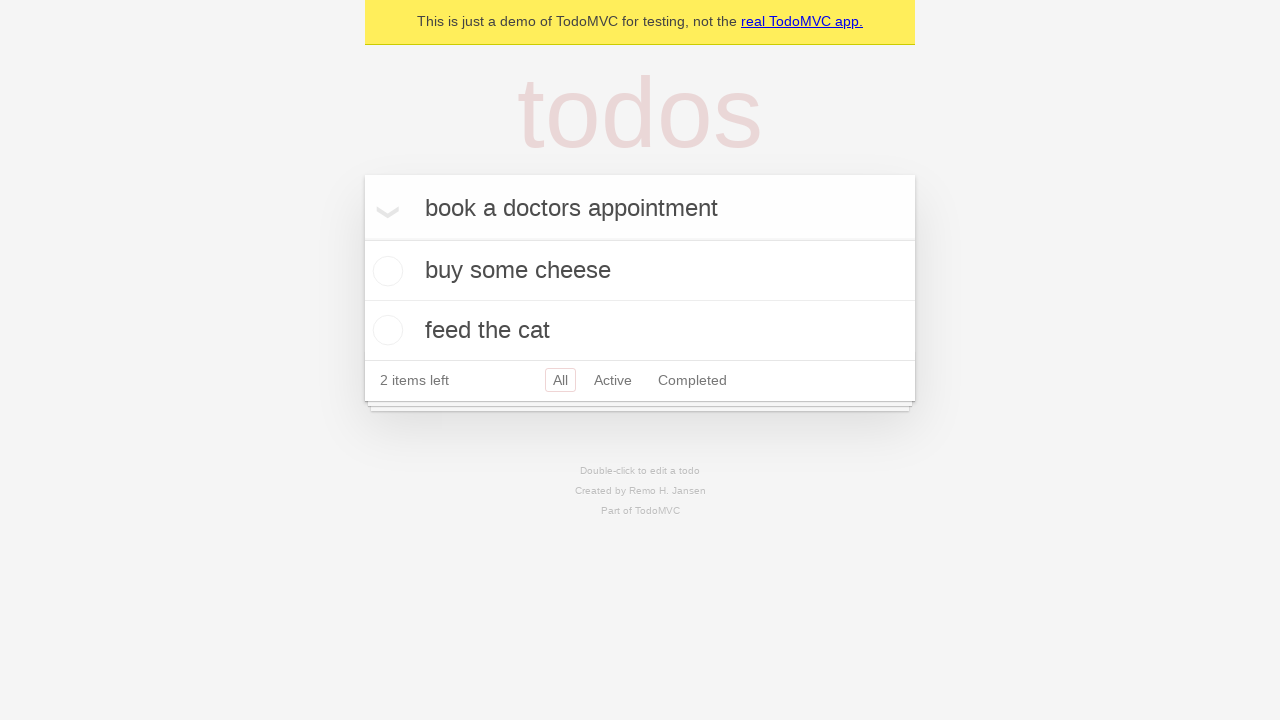

Pressed Enter to create third todo item on .new-todo
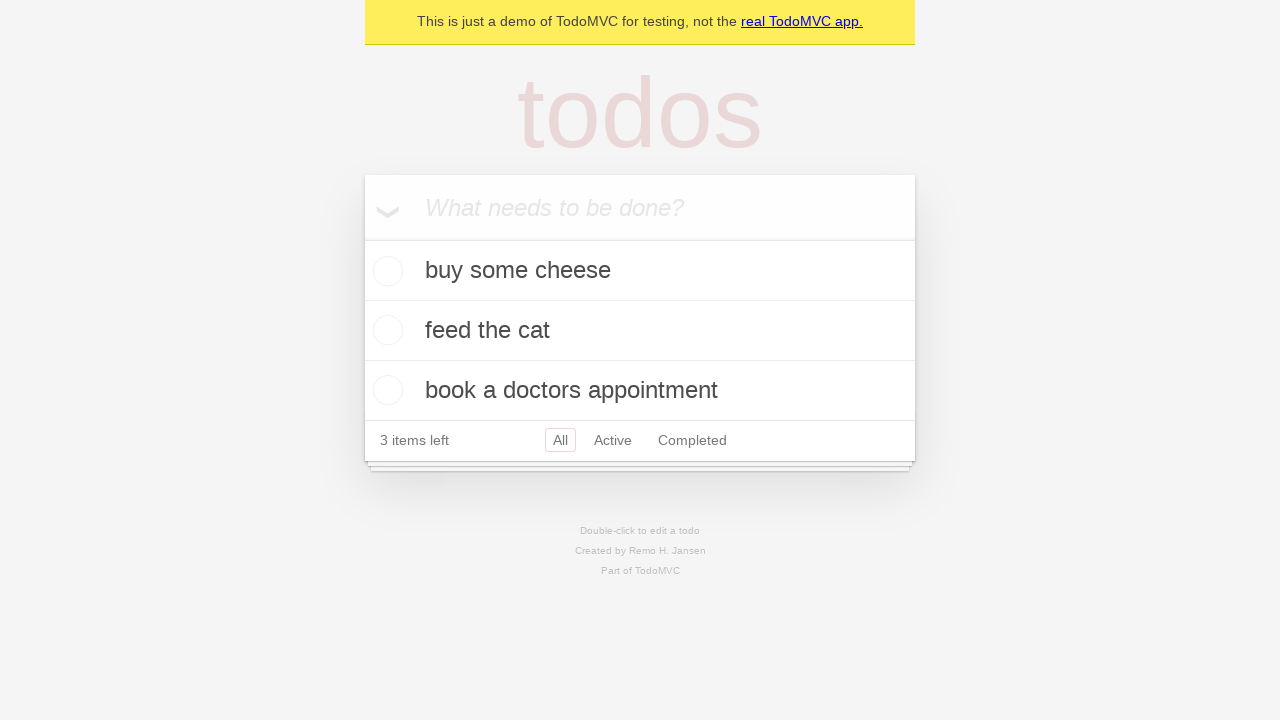

Todo count element loaded
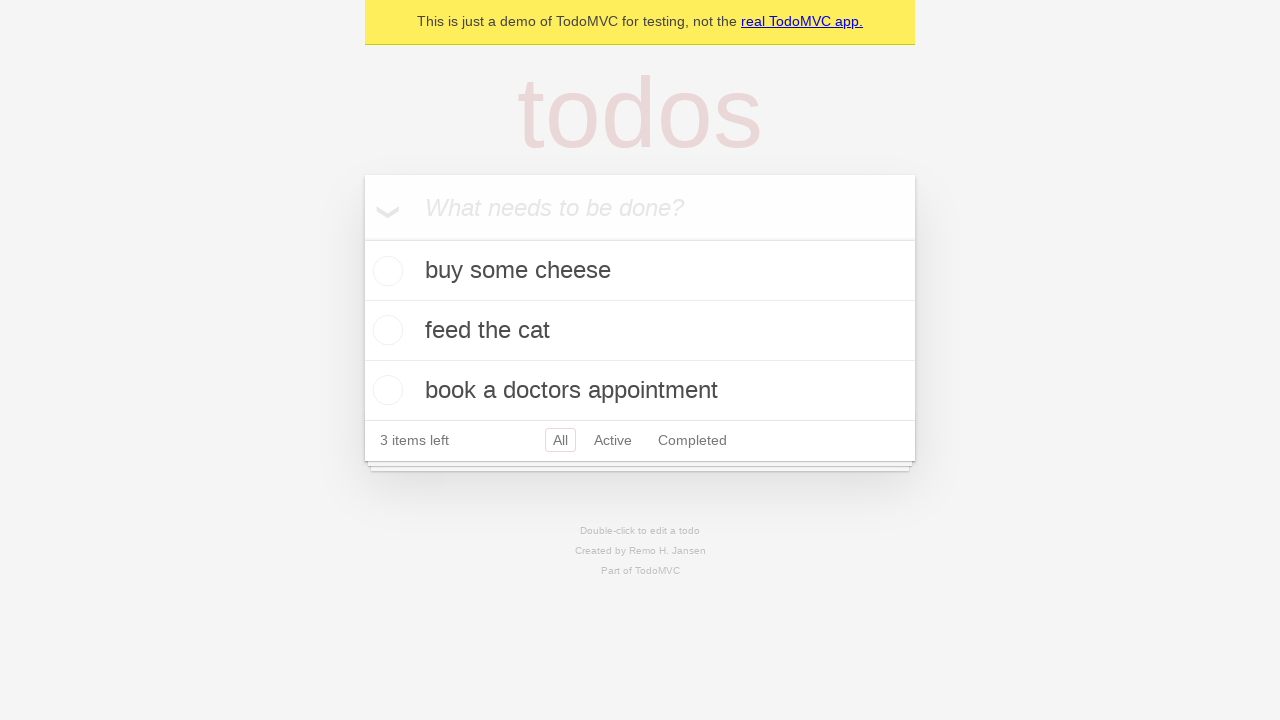

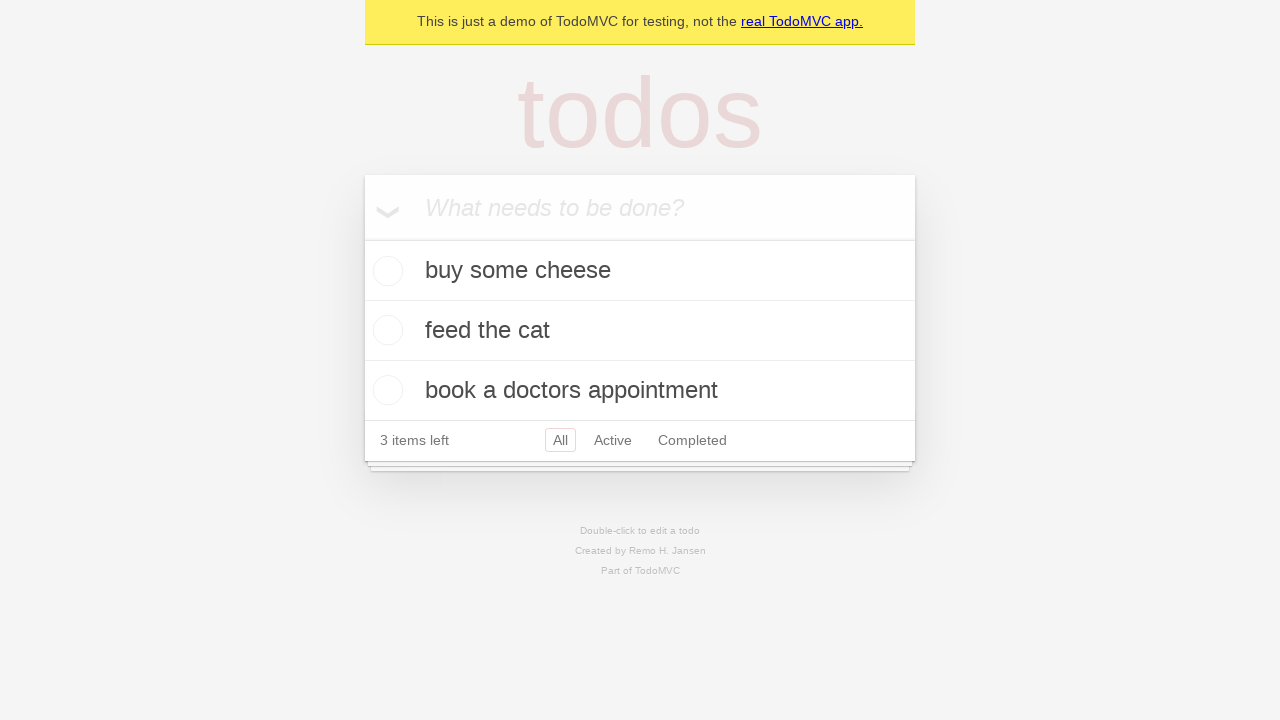